Tests submitting an empty feedback form and verifies the confirmation page shows empty/null values with green and red buttons

Starting URL: https://kristinek.github.io/site/tasks/provide_feedback

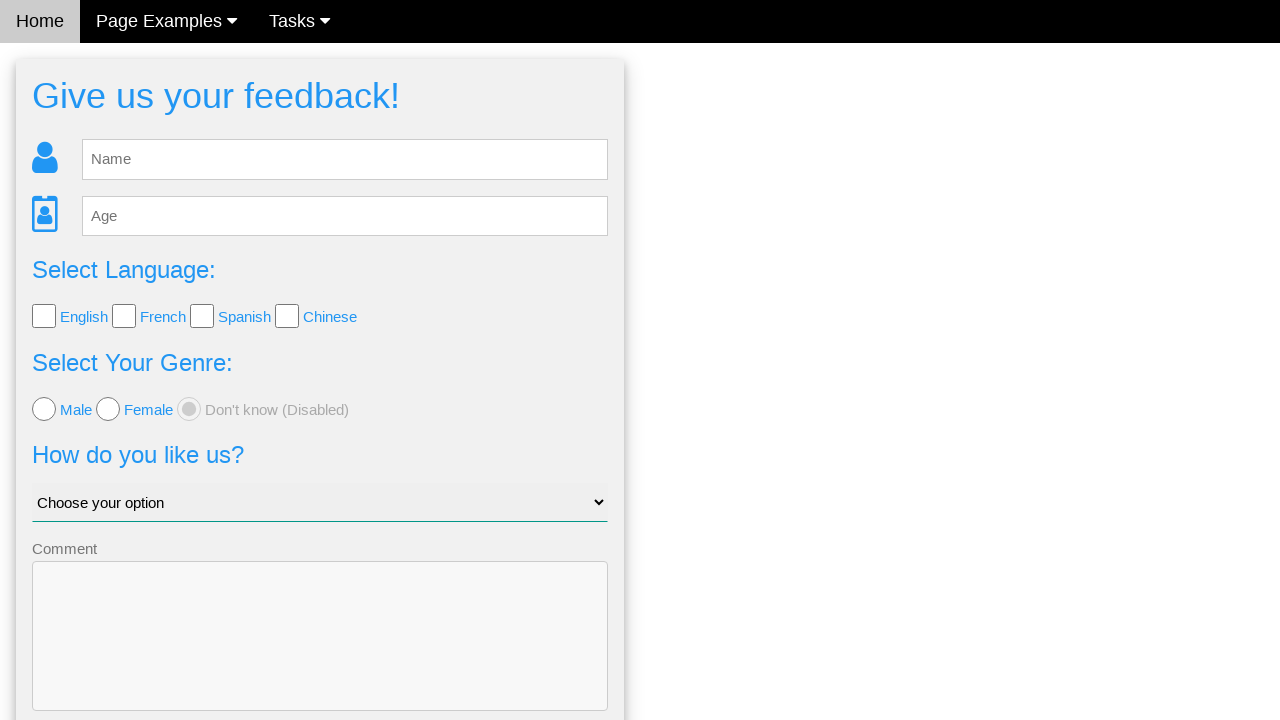

Clicked Send button without entering any feedback data at (320, 656) on button.w3-btn-block.w3-blue.w3-section
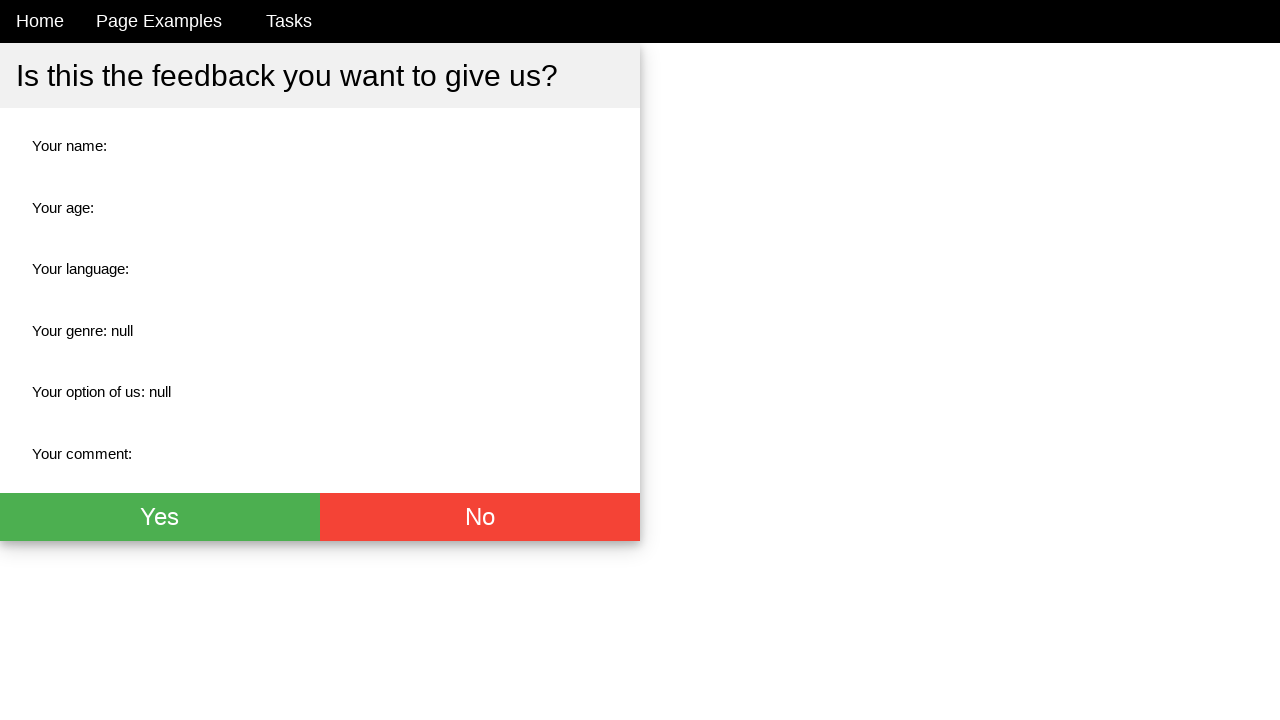

Confirmation page loaded with green button visible
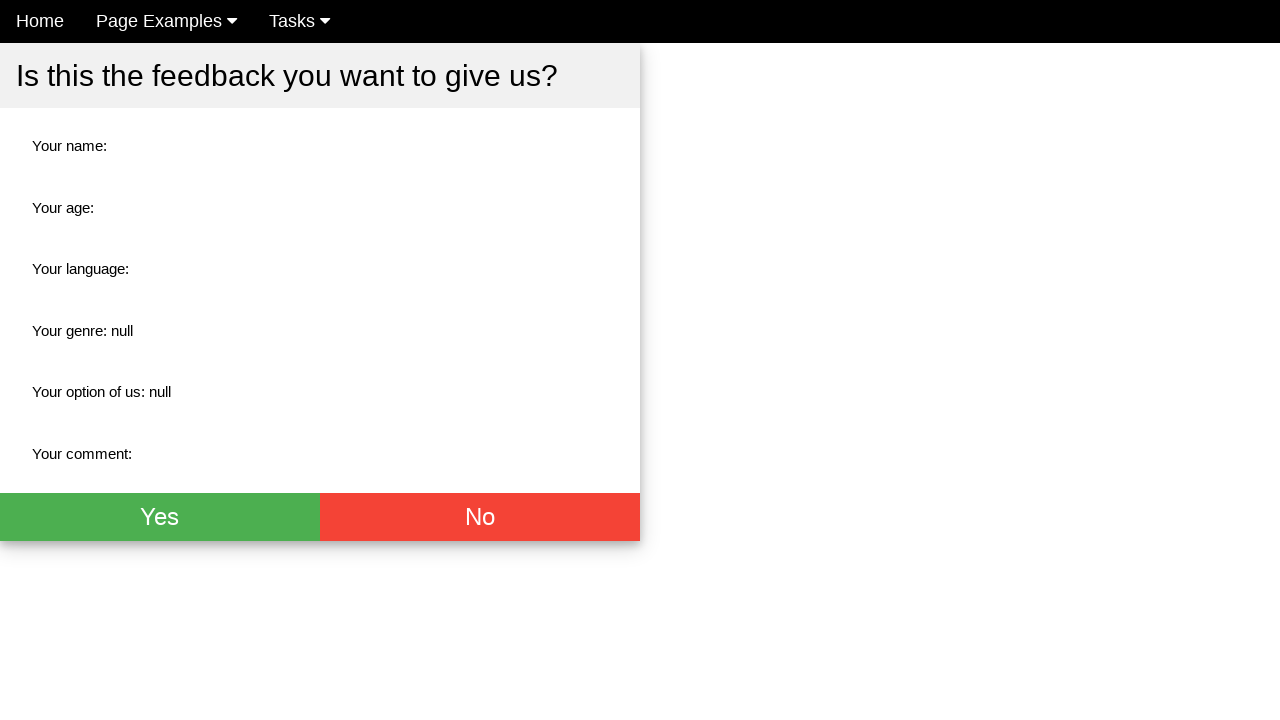

Verified green button is visible on confirmation page
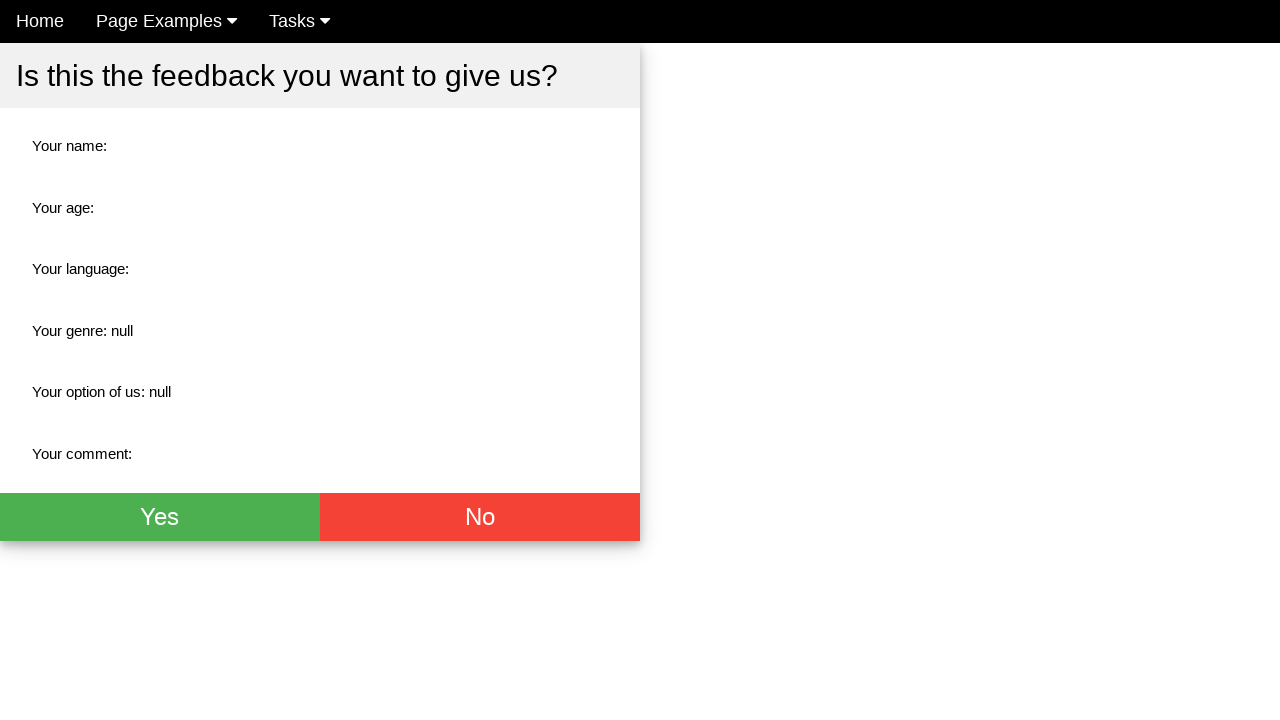

Verified red button is visible on confirmation page
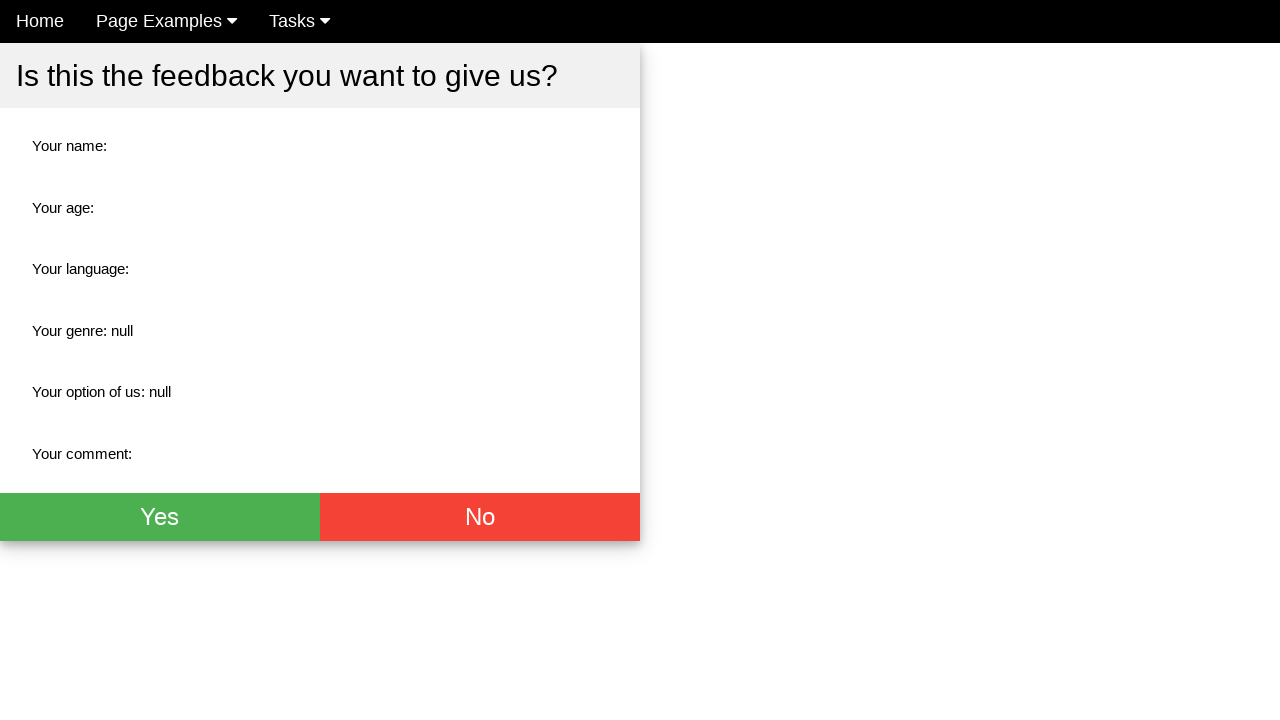

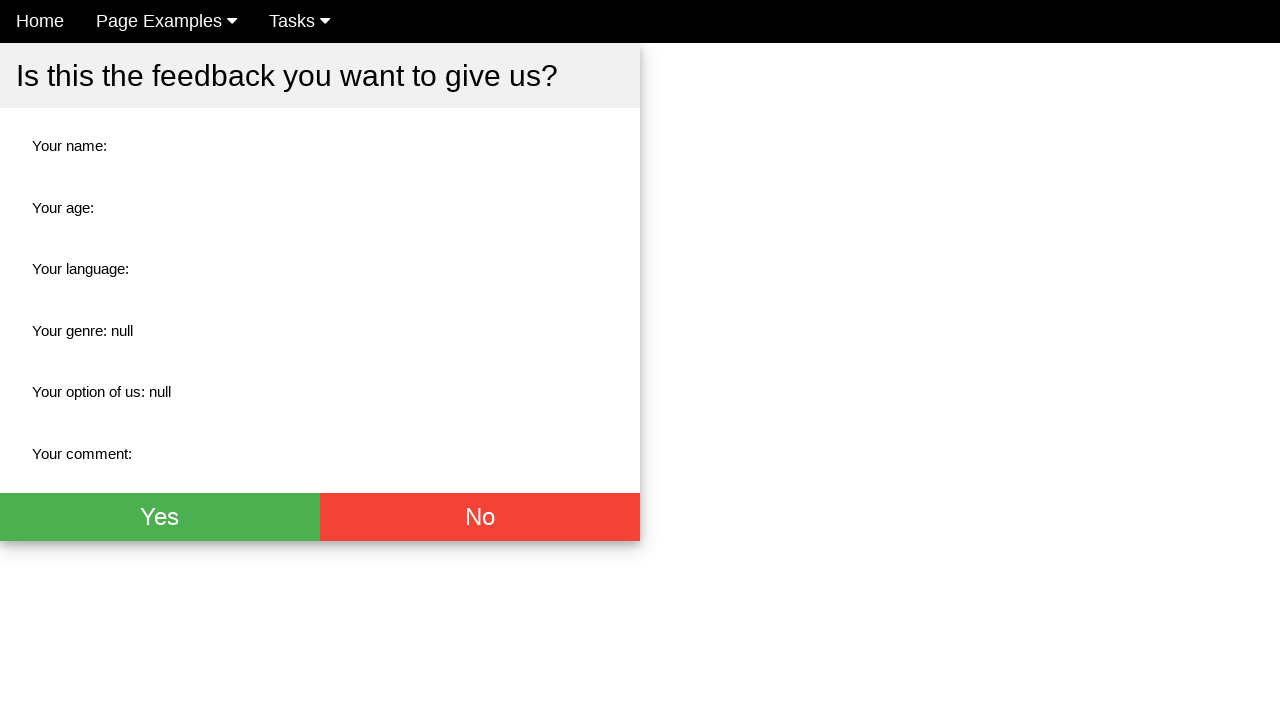